Tests clearing completed todos by adding a todo, marking it complete, and clicking the clear completed button.

Starting URL: https://todomvc.com/examples/react/dist/#/active

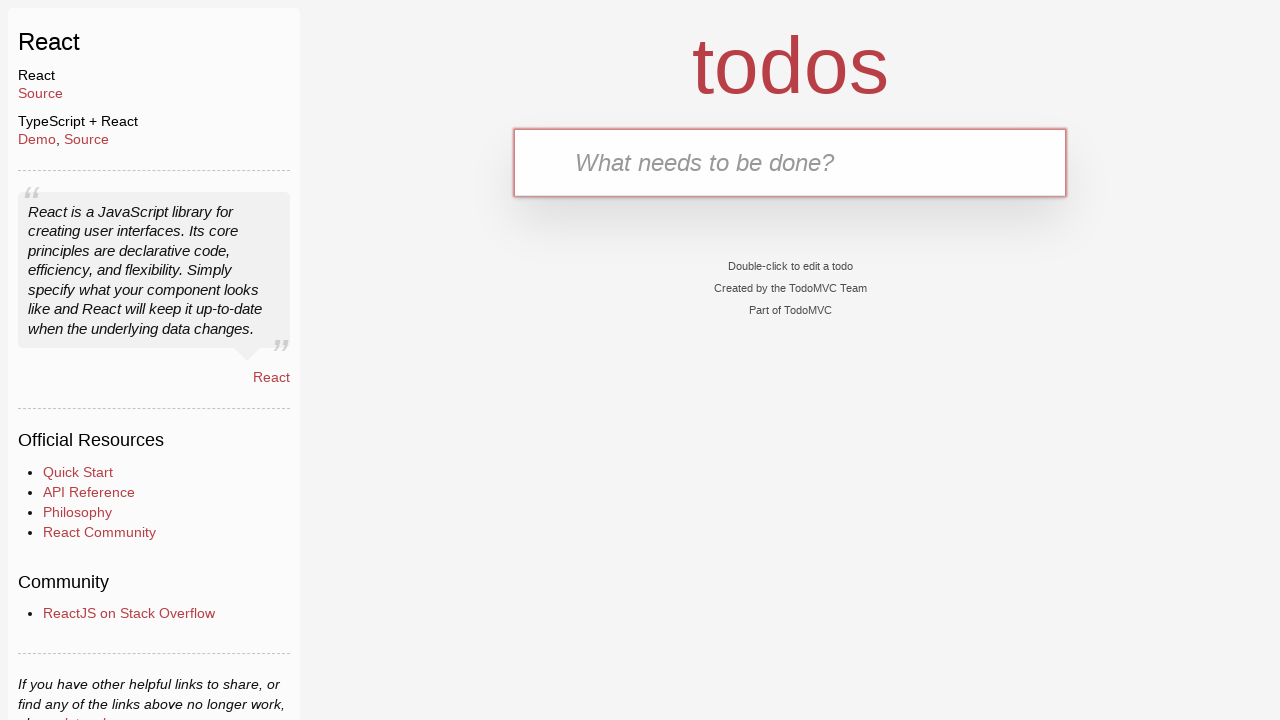

Filled new todo input with 'Buy groceries' on .new-todo
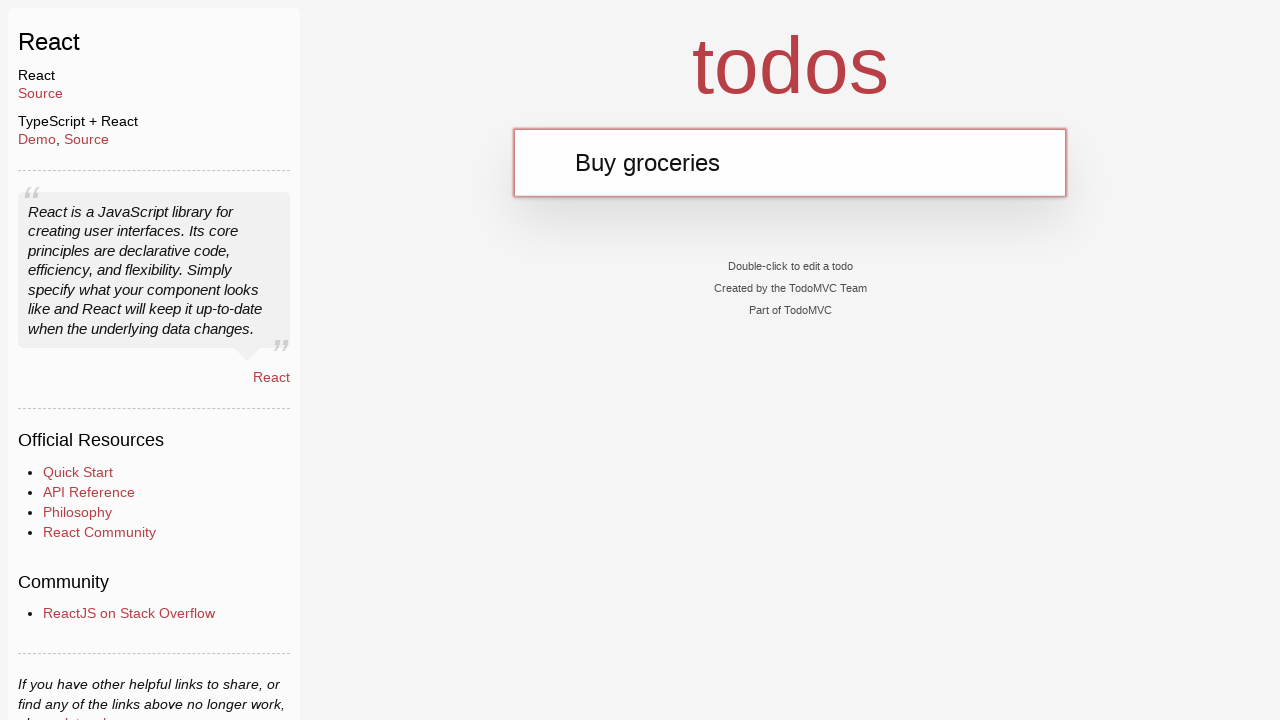

Pressed Enter to add the todo on .new-todo
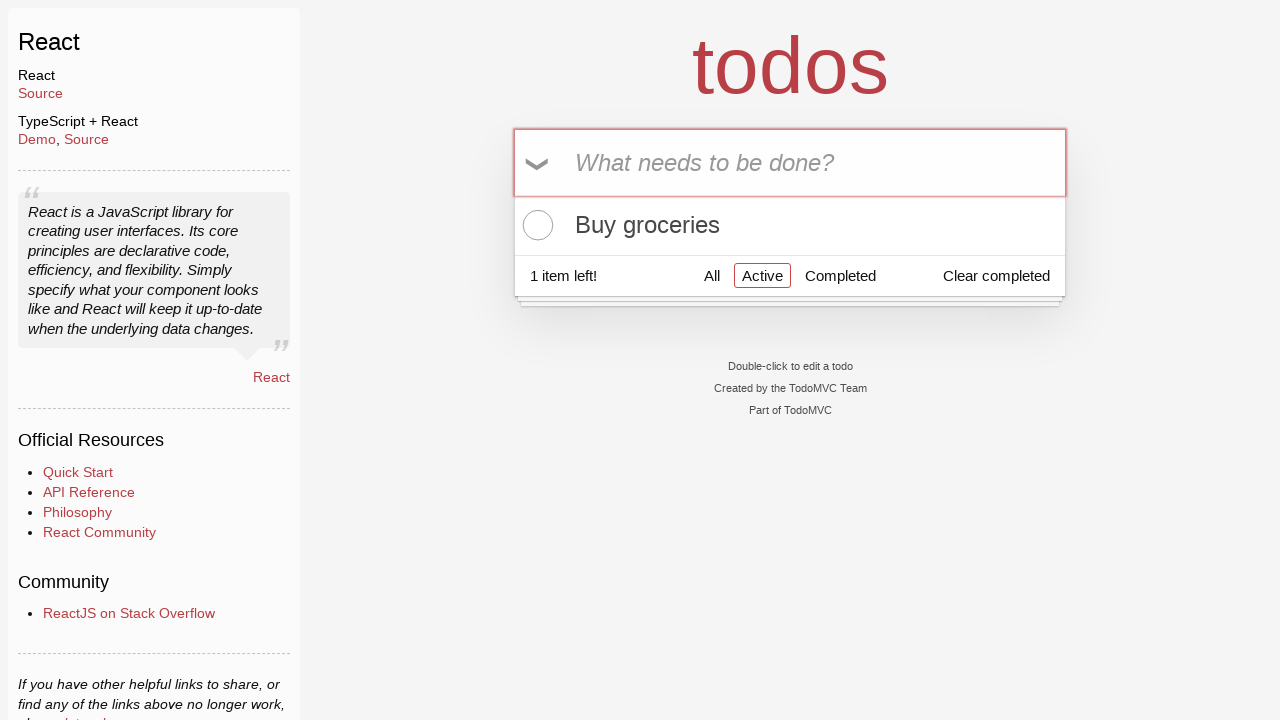

Todo item appeared in the list
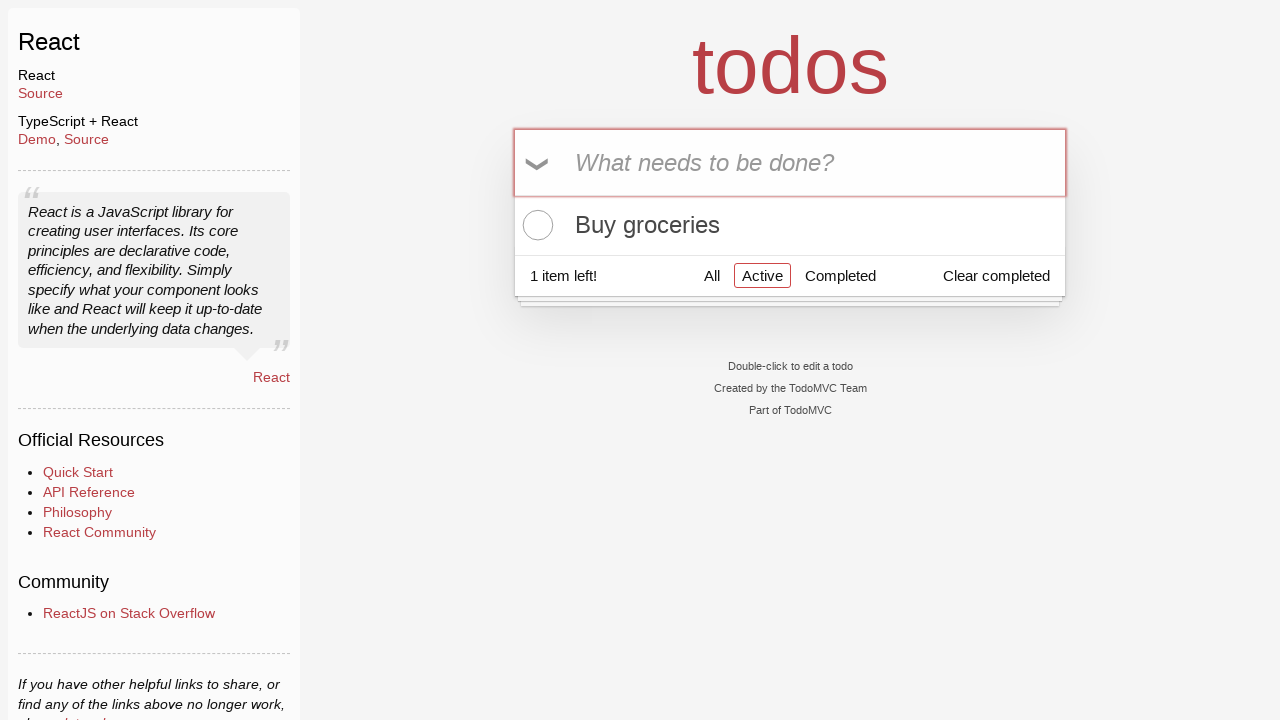

Clicked toggle checkbox to mark todo as complete at (535, 225) on .todo-list li .toggle
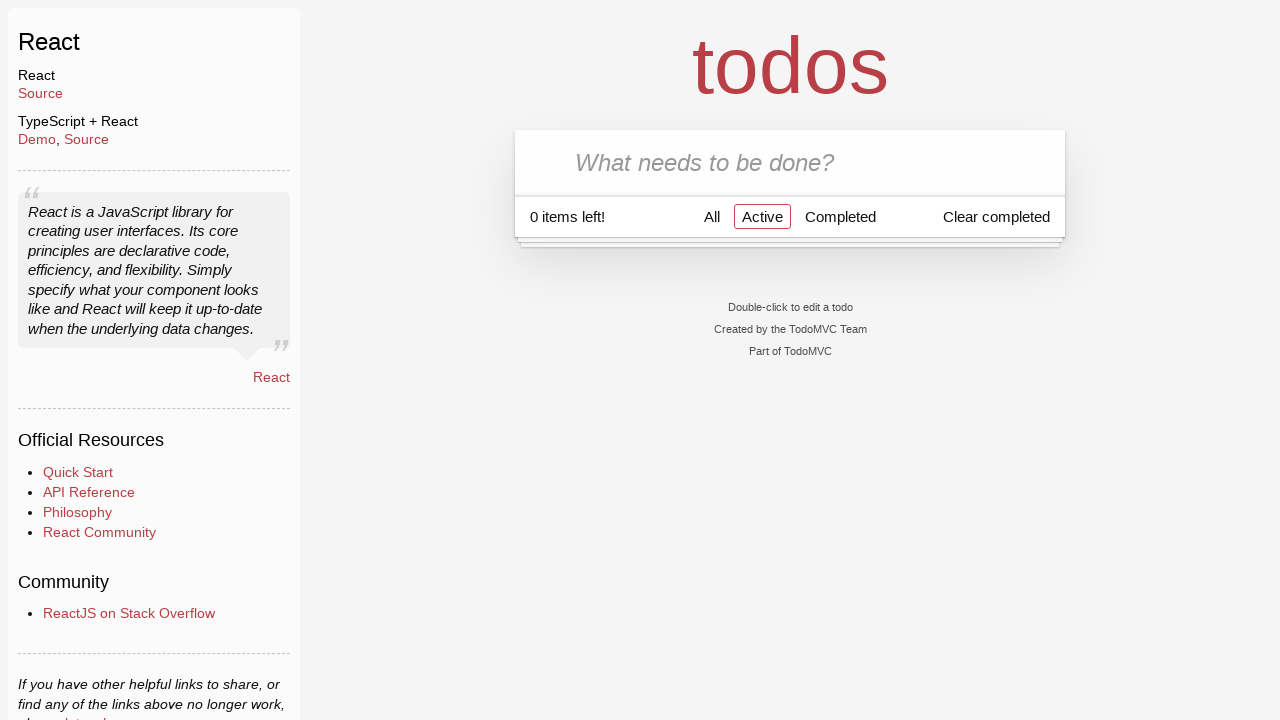

Clicked 'Clear completed' button to remove completed todo at (996, 216) on .clear-completed
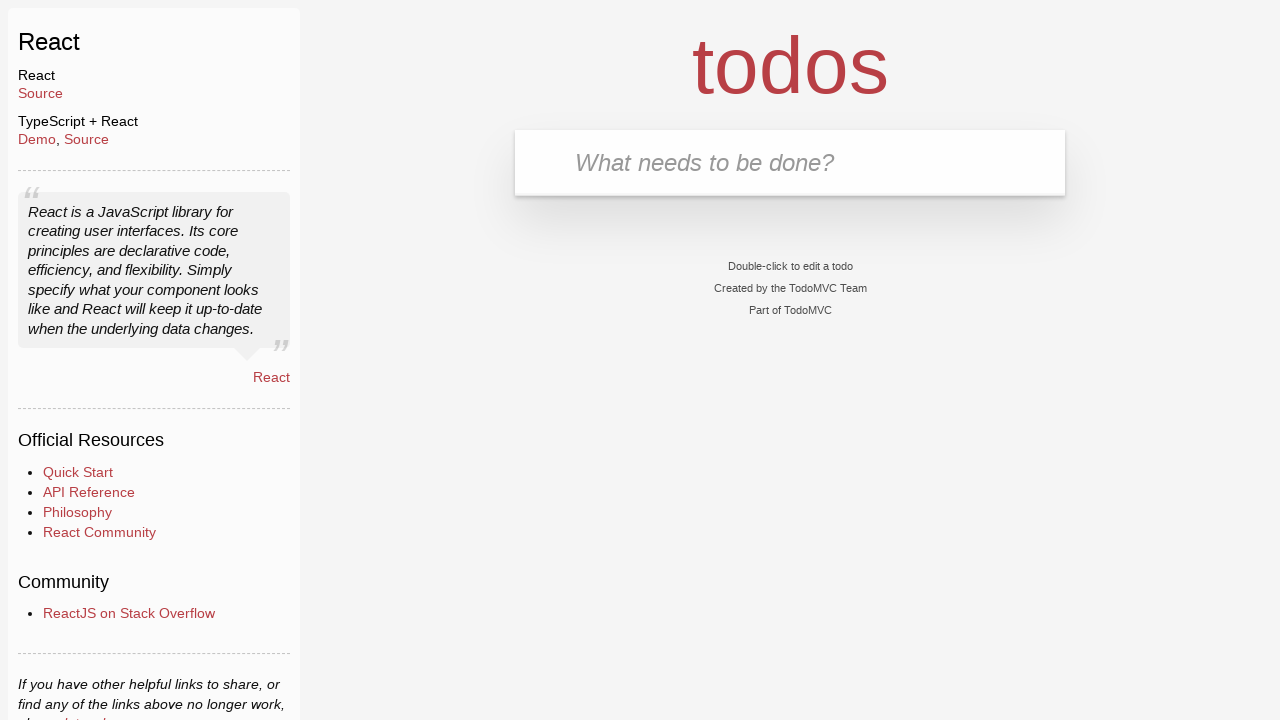

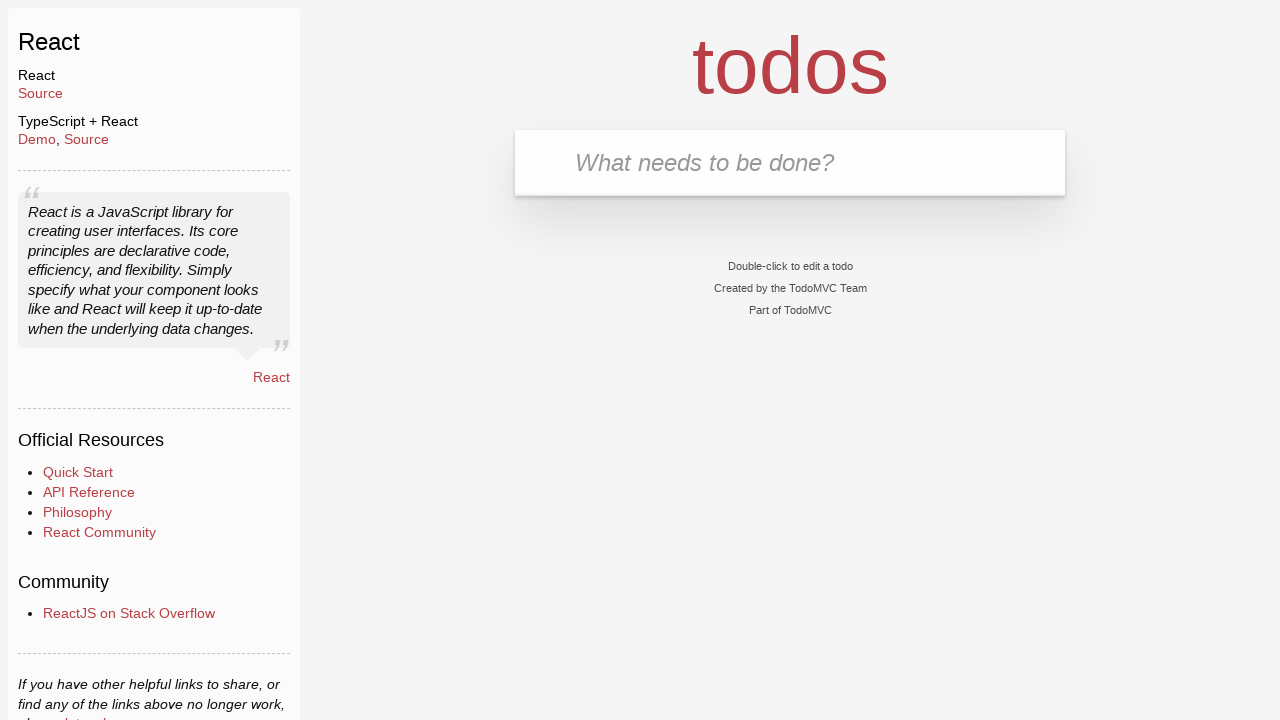